Navigates to the Phone & PDAs section to verify that products are displayed

Starting URL: http://opencart.abstracta.us/

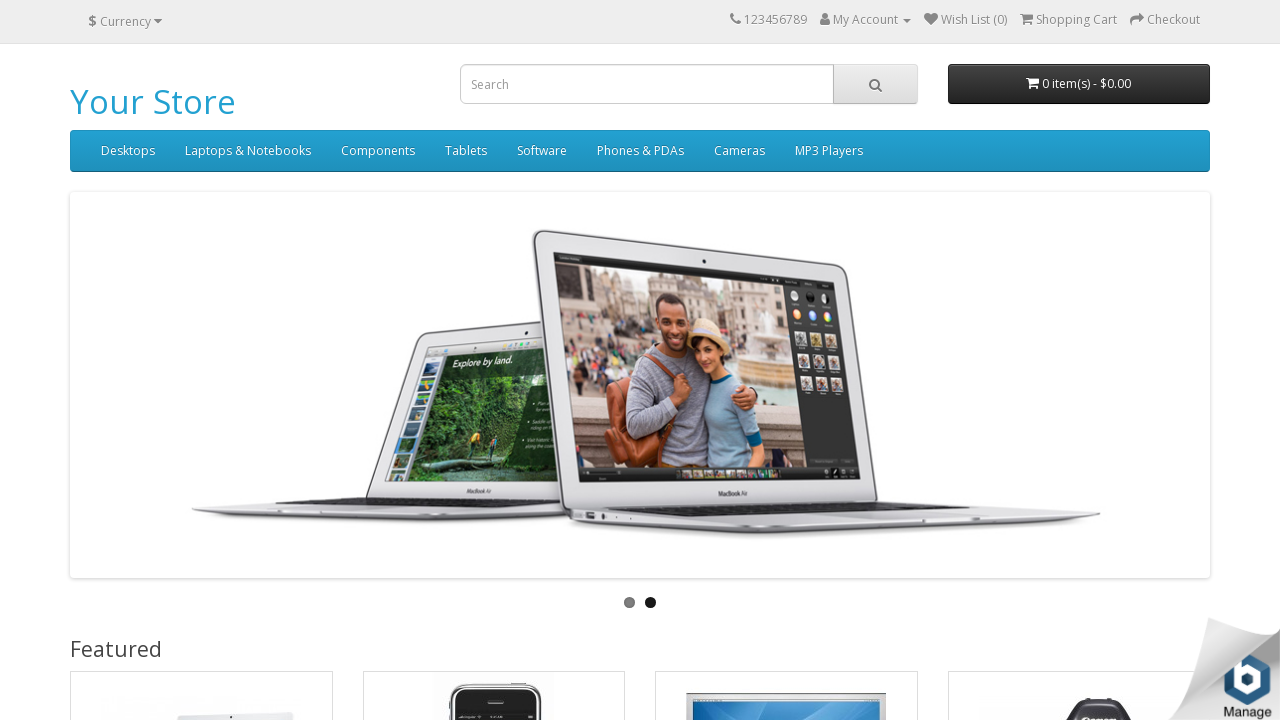

Clicked on Phone & PDAs menu item at (640, 151) on #menu > div.collapse.navbar-collapse.navbar-ex1-collapse > ul > li:nth-child(6) 
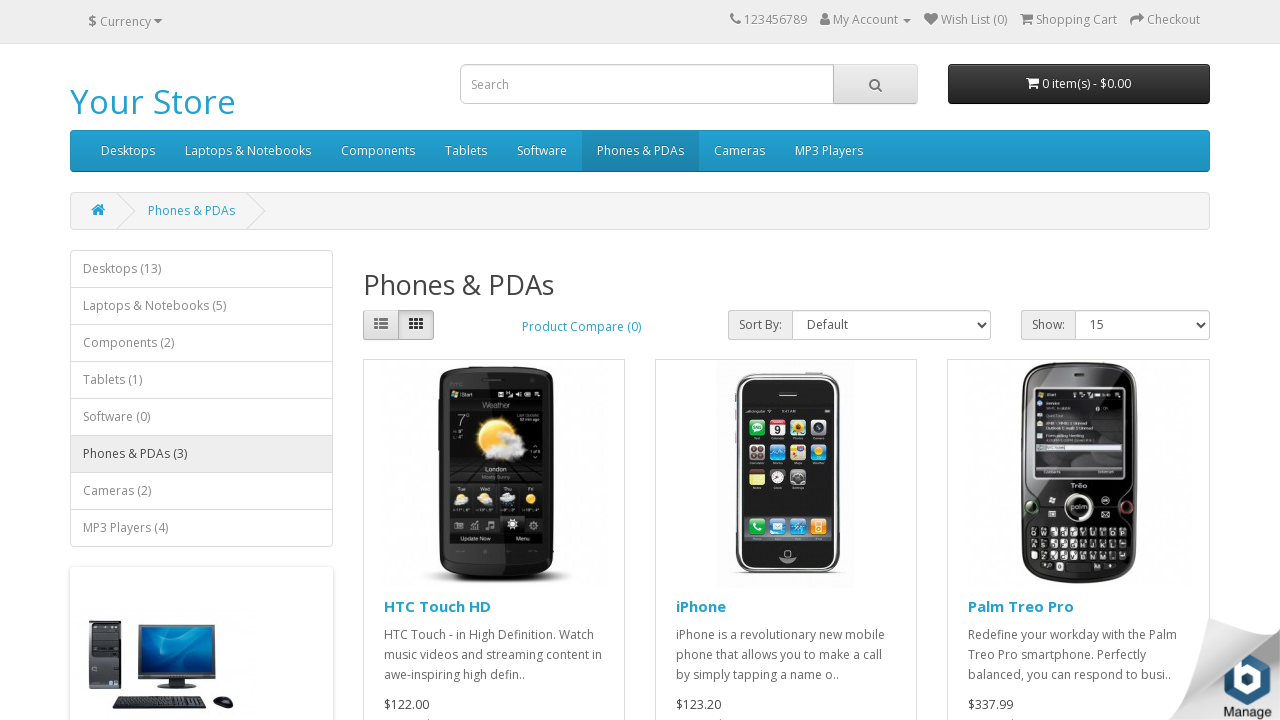

Waited for products to load in Phone & PDAs section
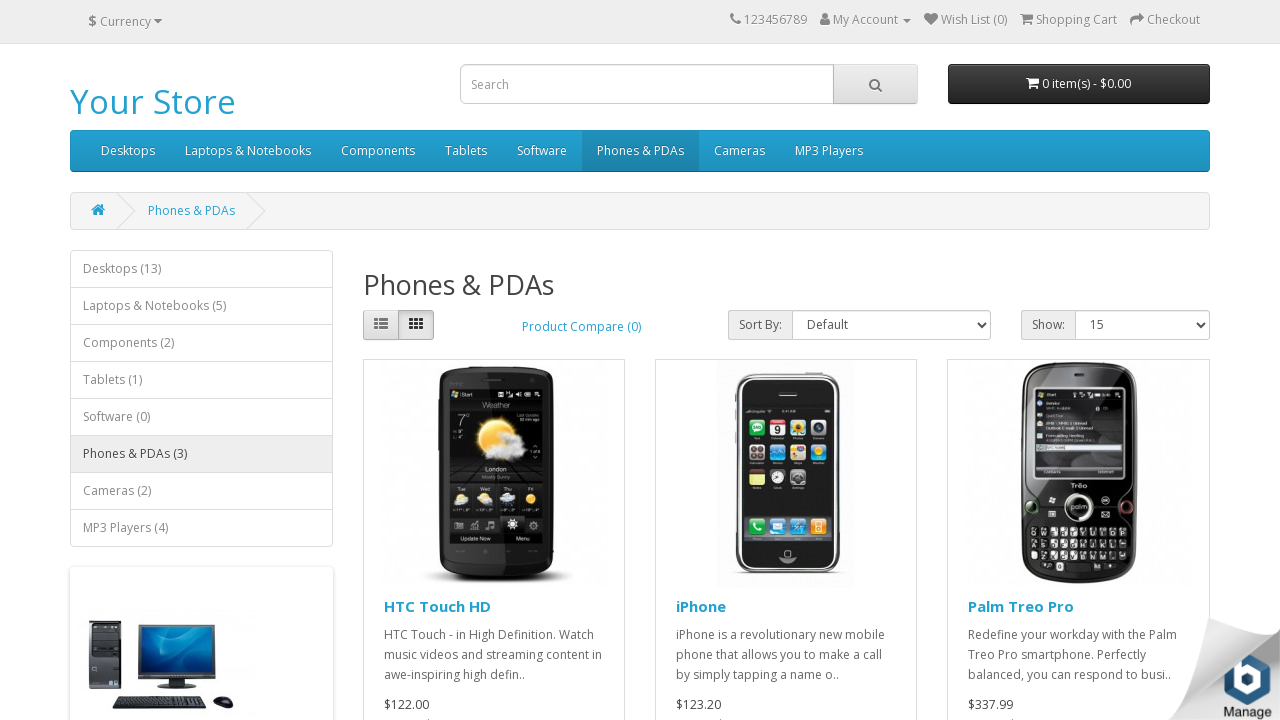

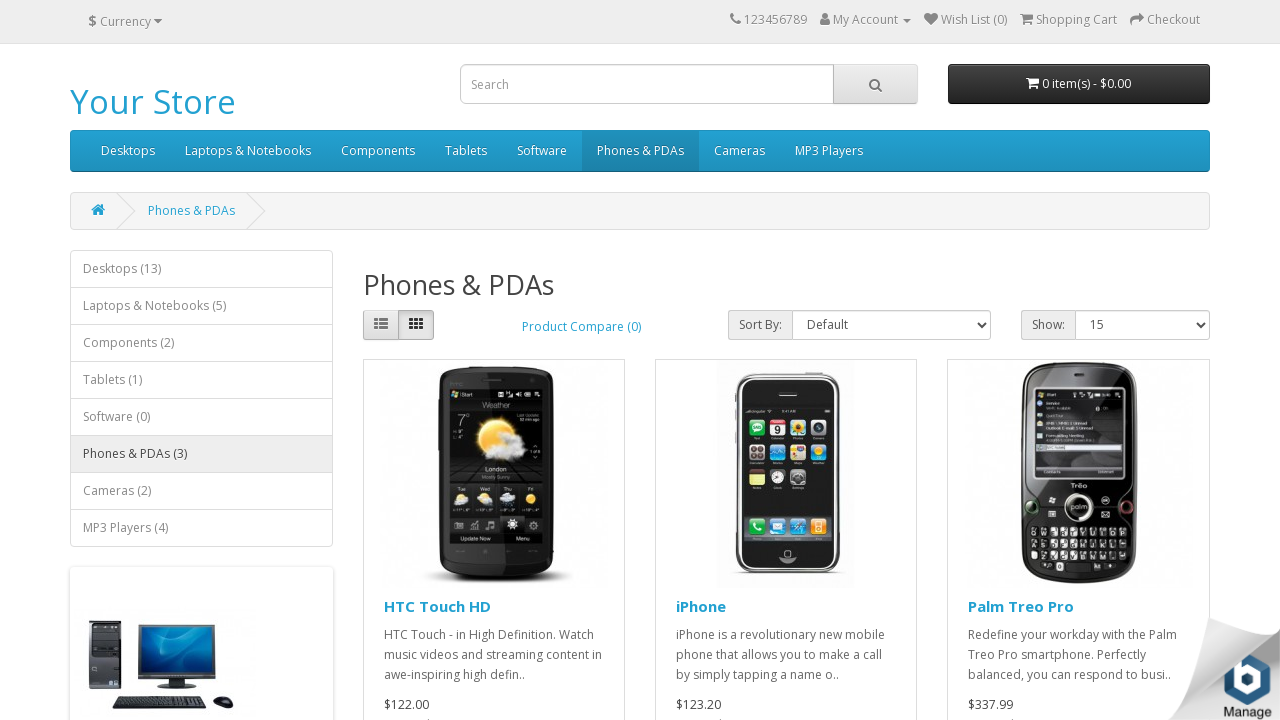